Tests registration form phone number validation by entering invalid phone numbers and verifying appropriate error messages for length and format requirements

Starting URL: https://alada.vn/tai-khoan/dang-ky.html

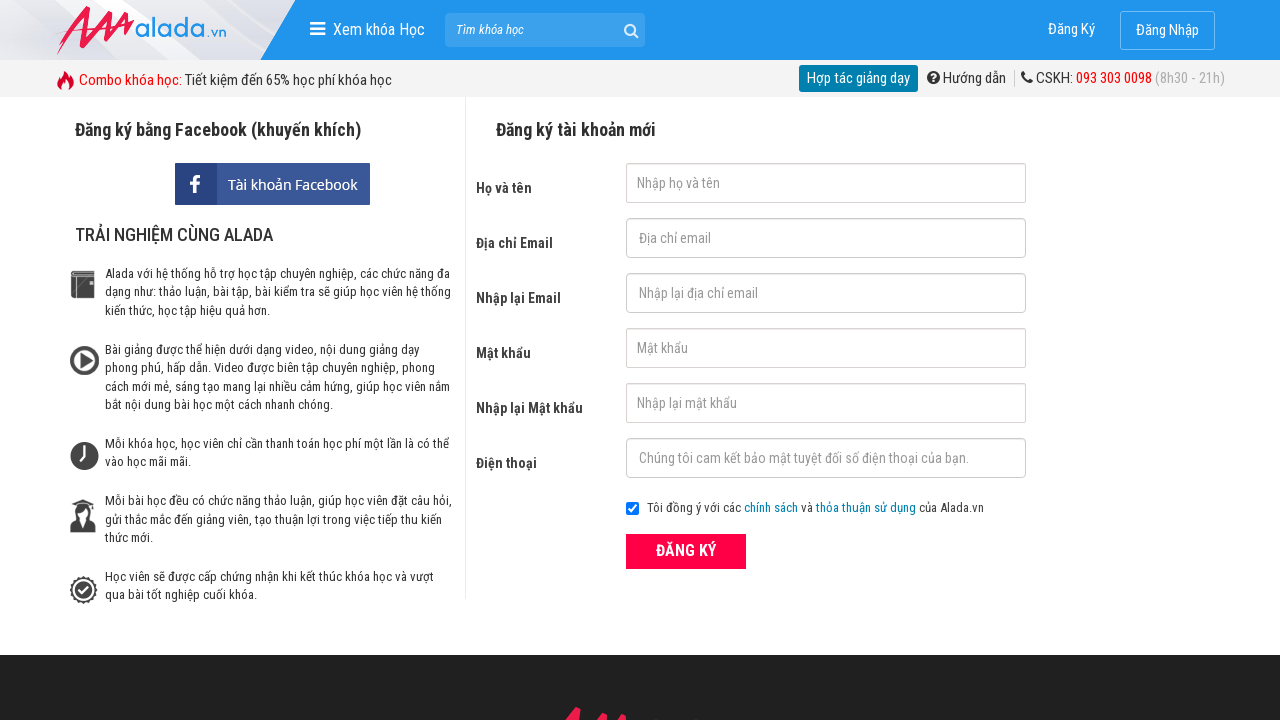

Filled first name field with 'Lê Minh Tuấn' on #txtFirstname
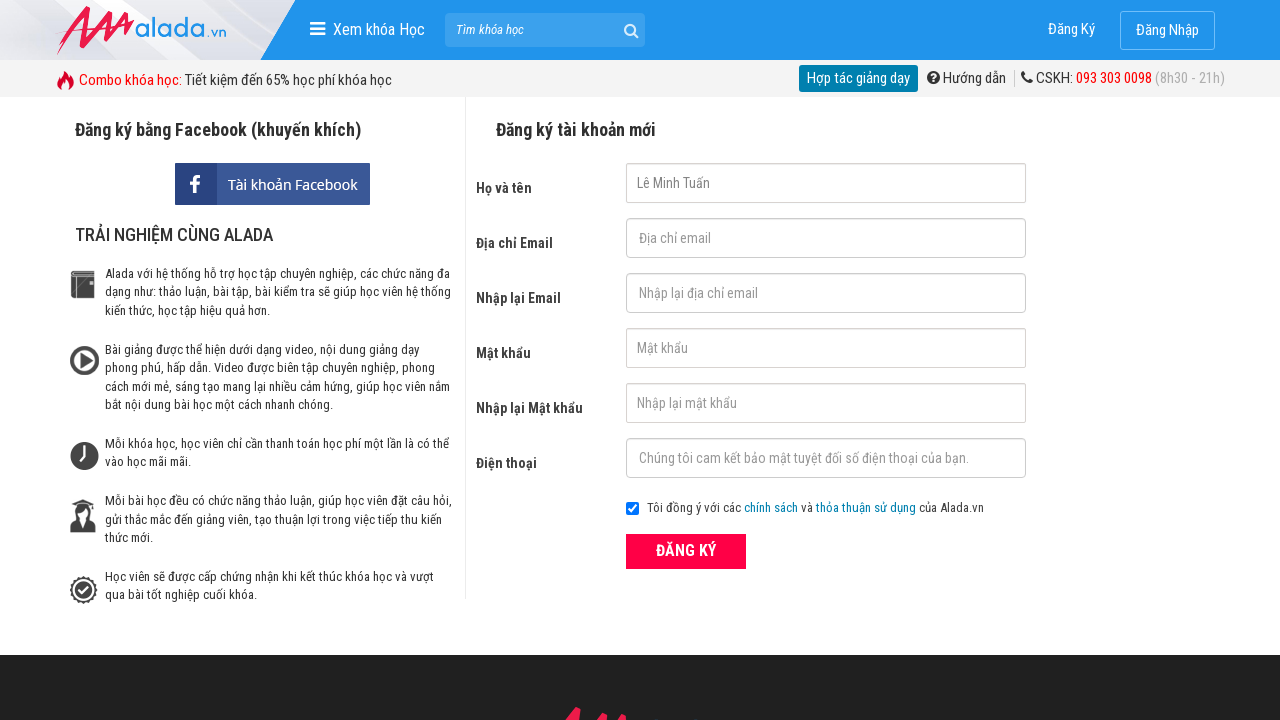

Filled email field with 'leminhtuan@gmail.com' on #txtEmail
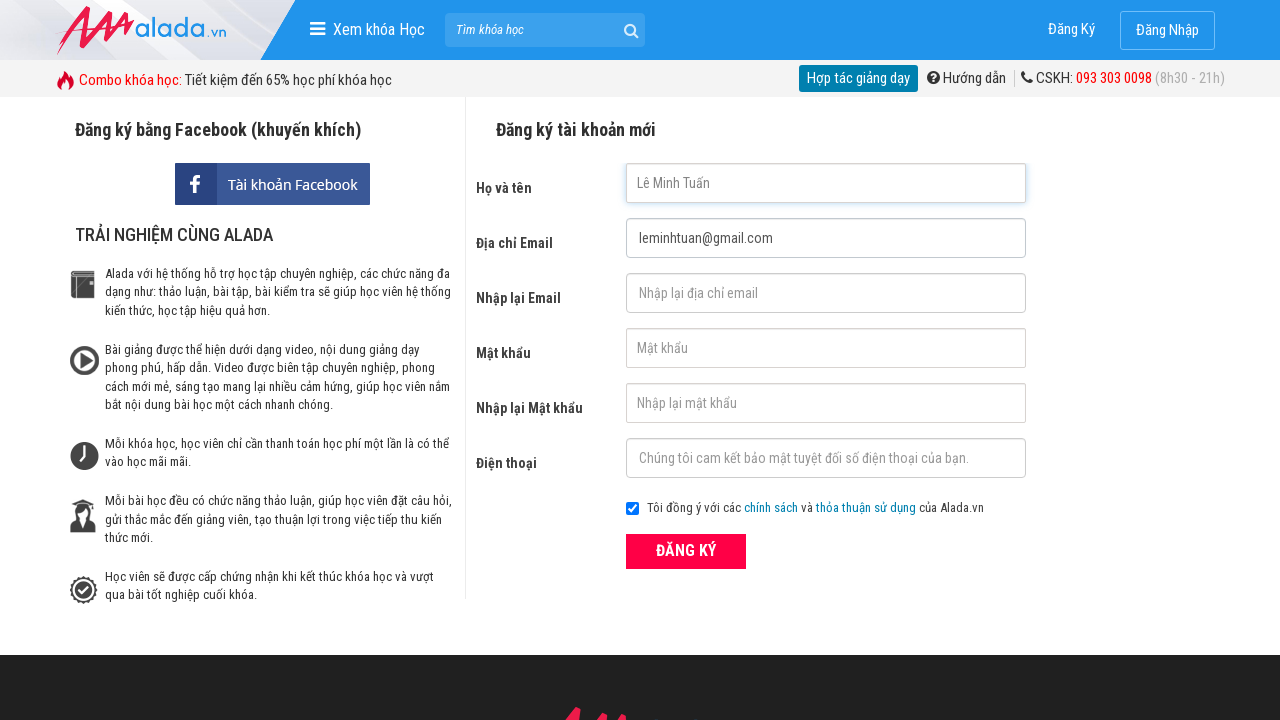

Filled confirm email field with 'leminhtuan@gmail.com' on #txtCEmail
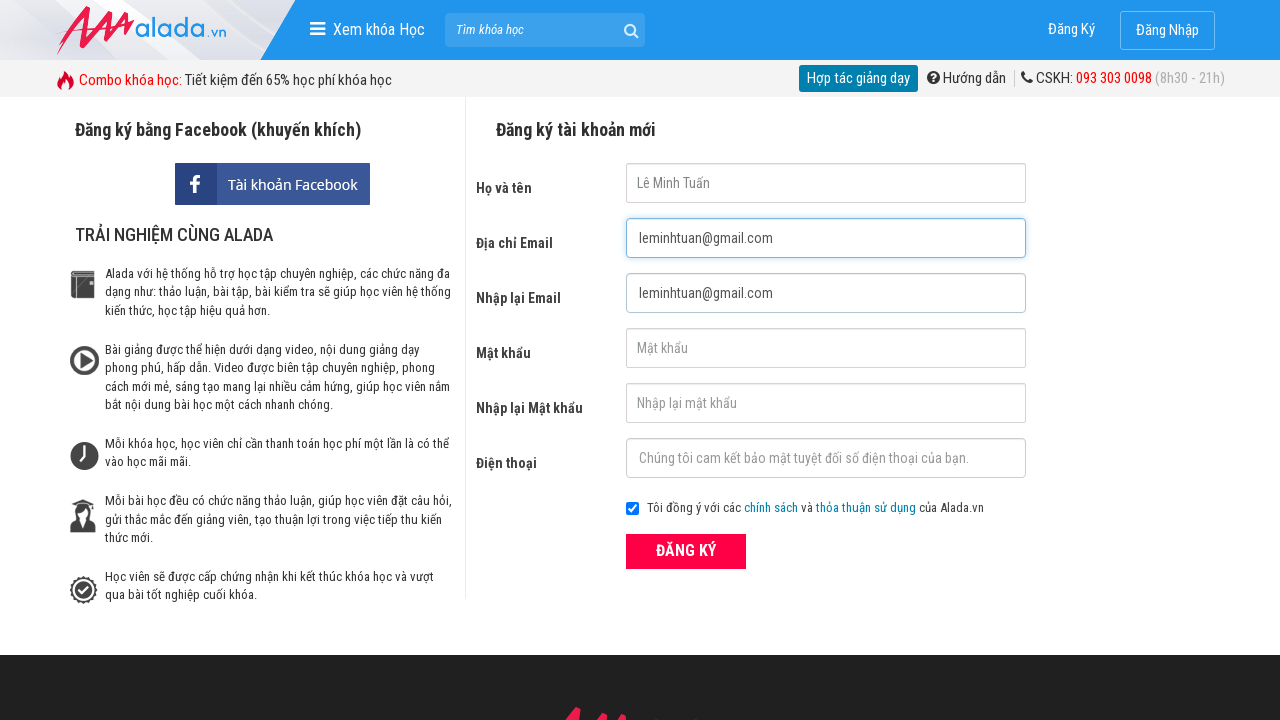

Filled phone field with valid phone number '0961845598' on #txtPhone
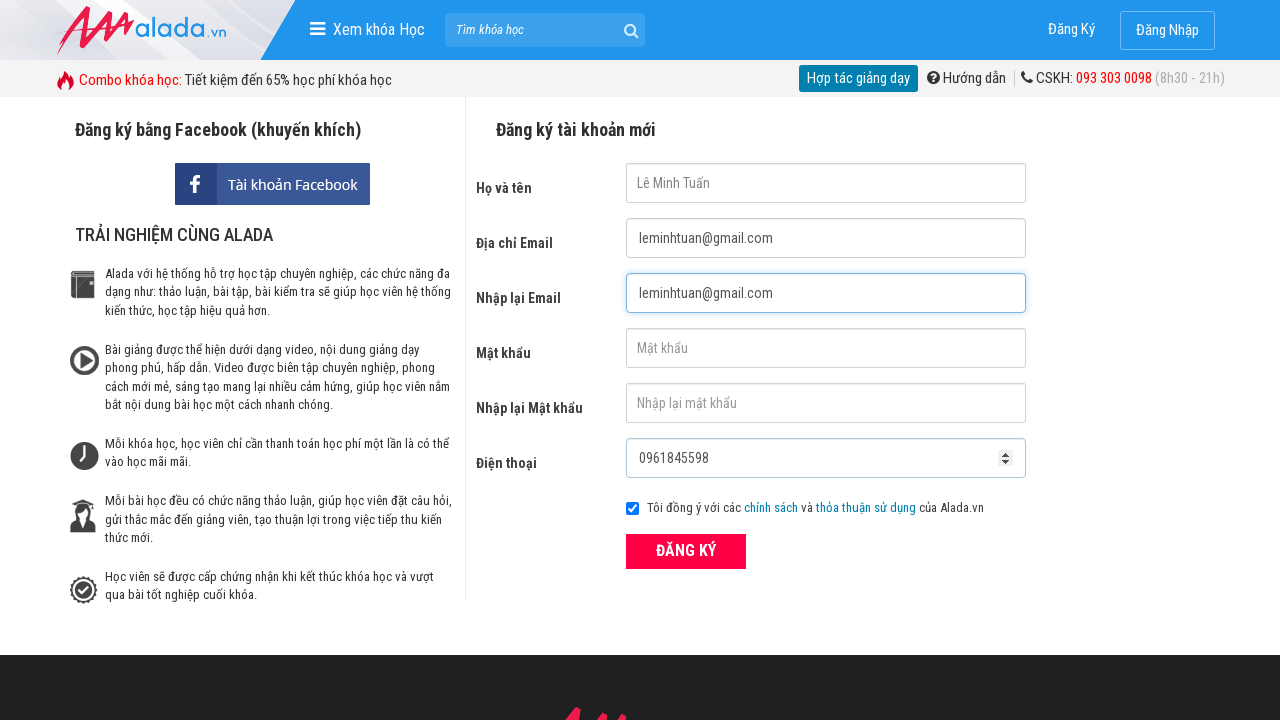

Filled password field with '111111' on #txtPassword
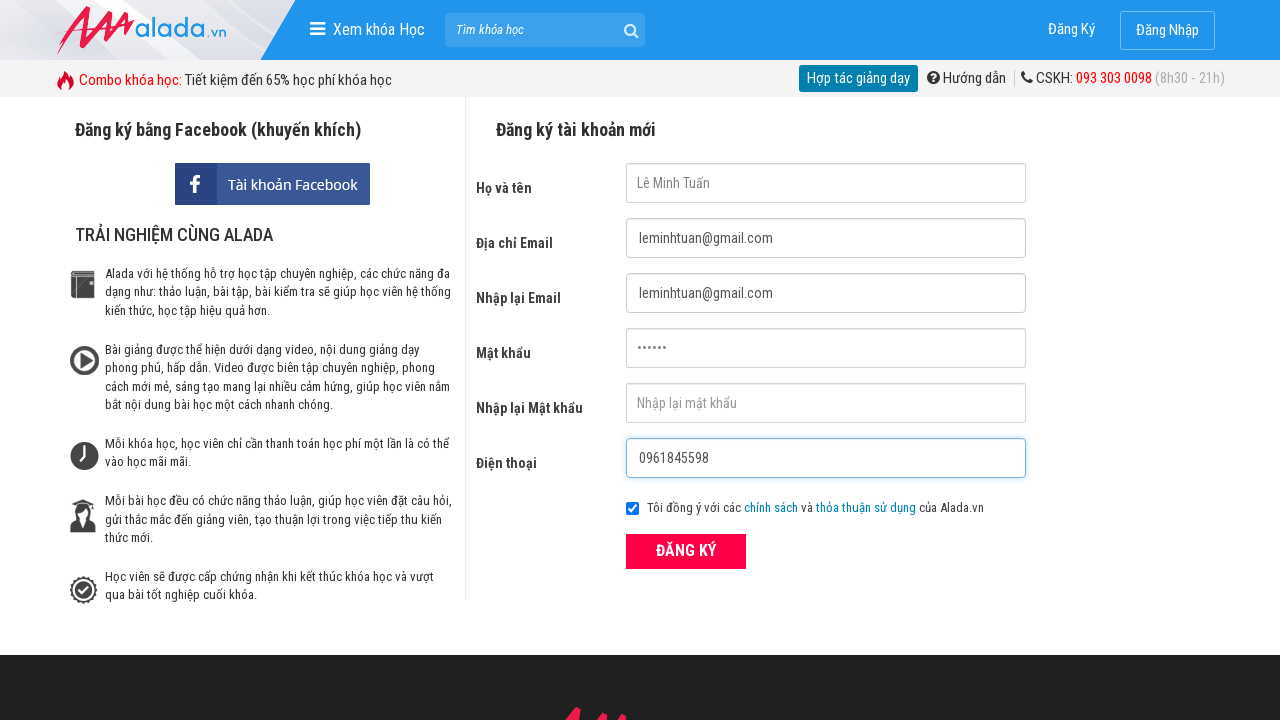

Filled confirm password field with '111111' on #txtCPassword
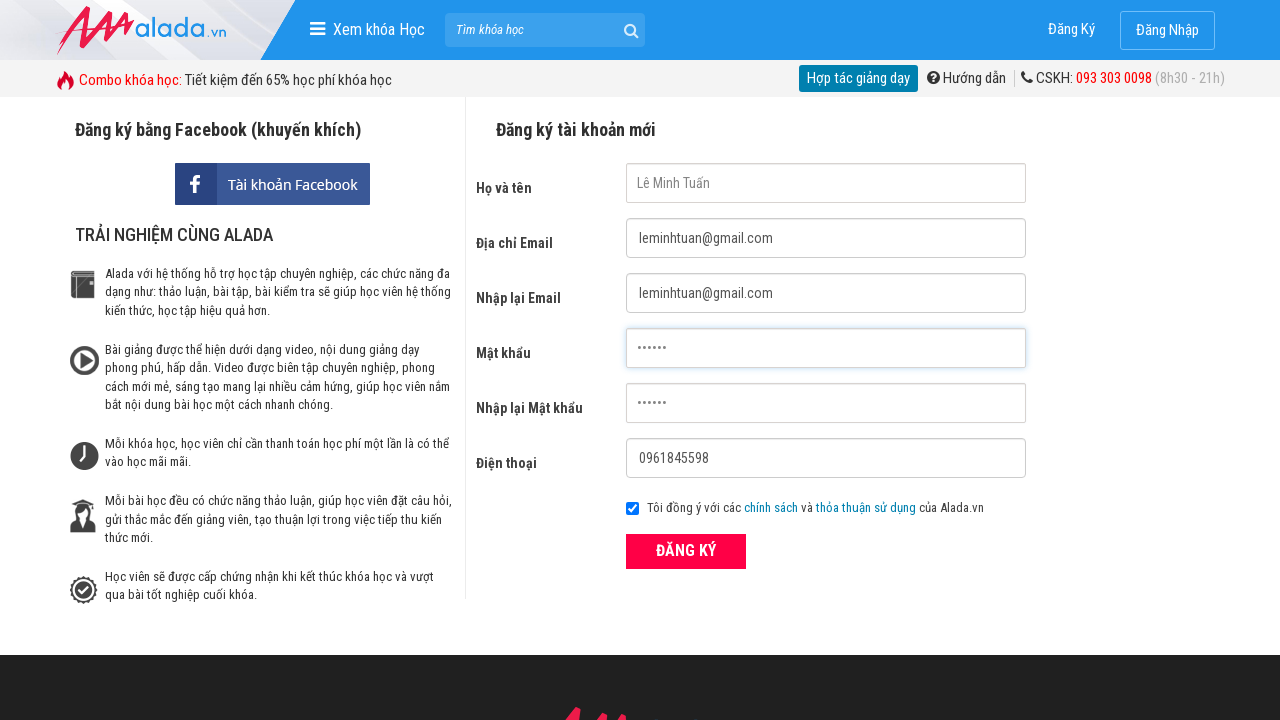

Cleared phone field on #txtPhone
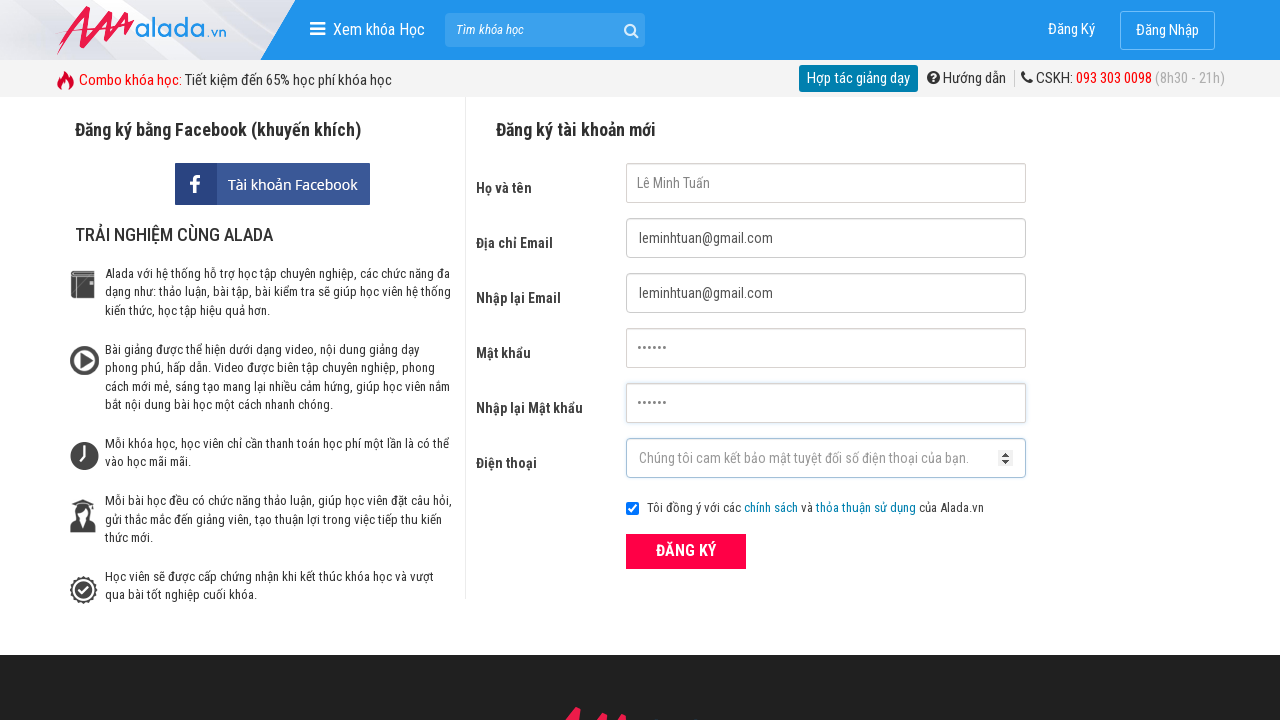

Filled phone field with invalid length phone number '096184559' (9 digits) on #txtPhone
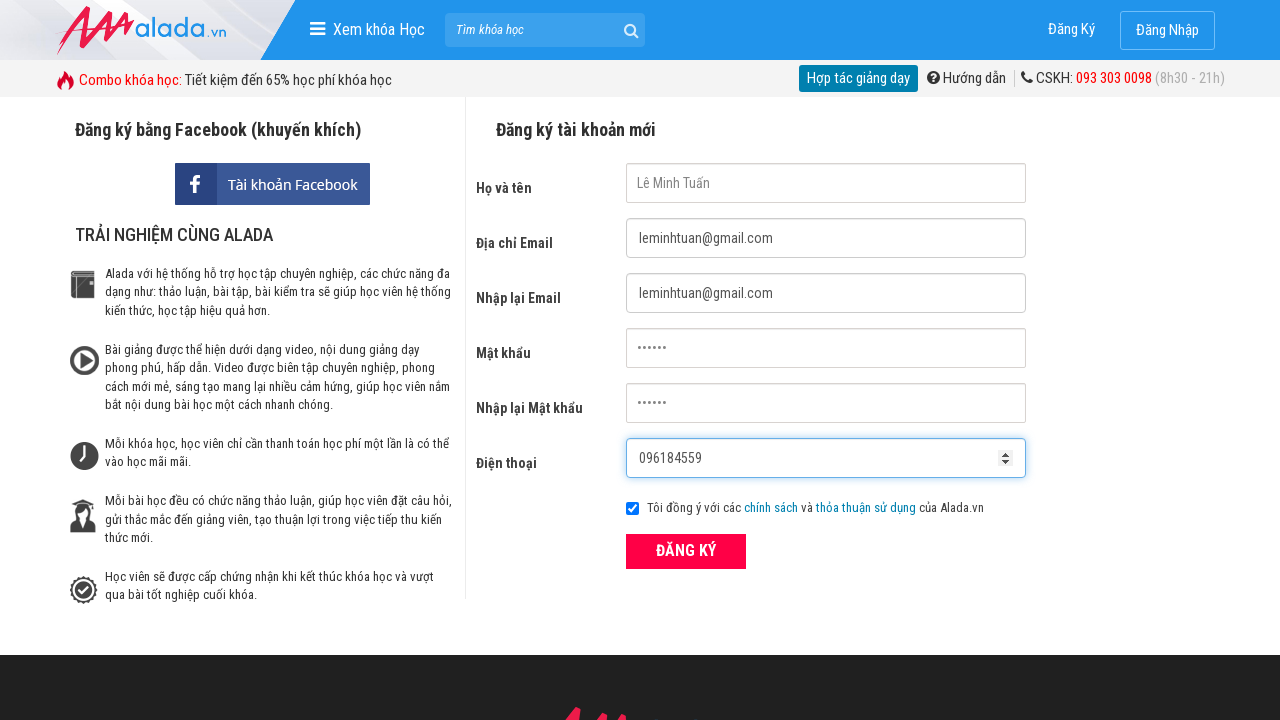

Clicked ĐĂNG KÝ (register) button at (686, 551) on xpath=//form[@id='frmLogin']//button[text()='ĐĂNG KÝ']
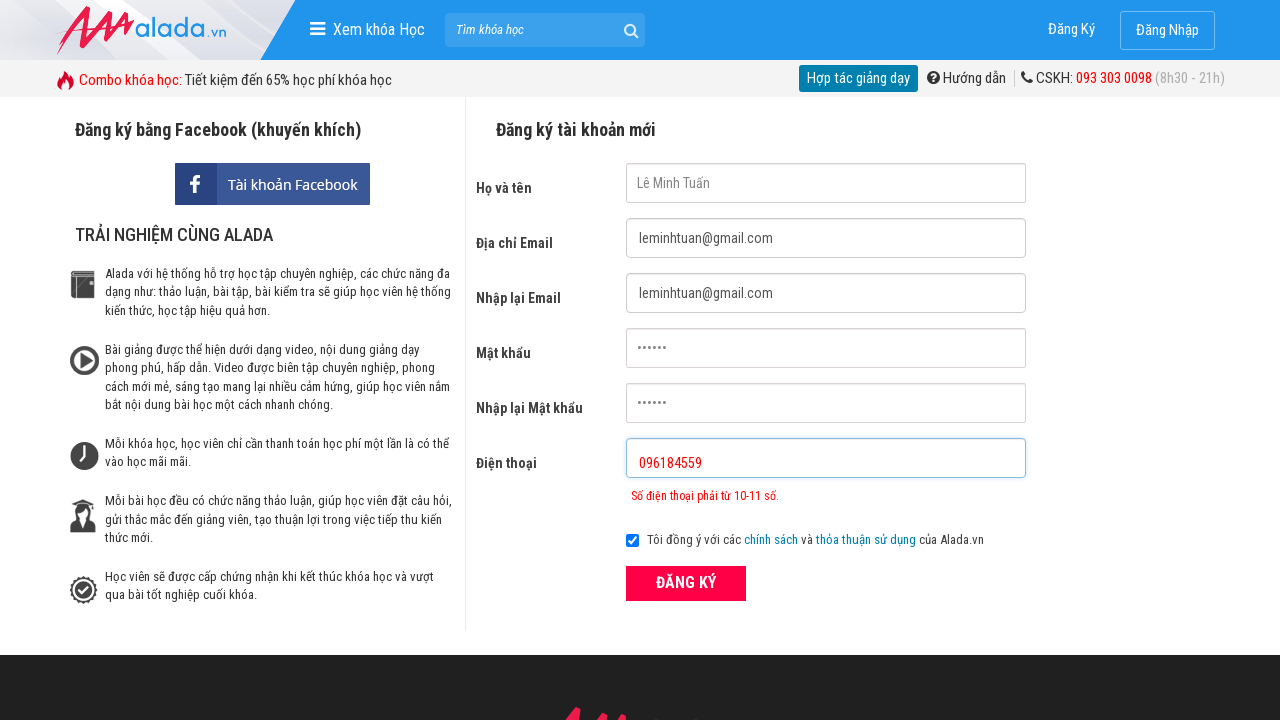

Phone error message appeared for invalid length validation
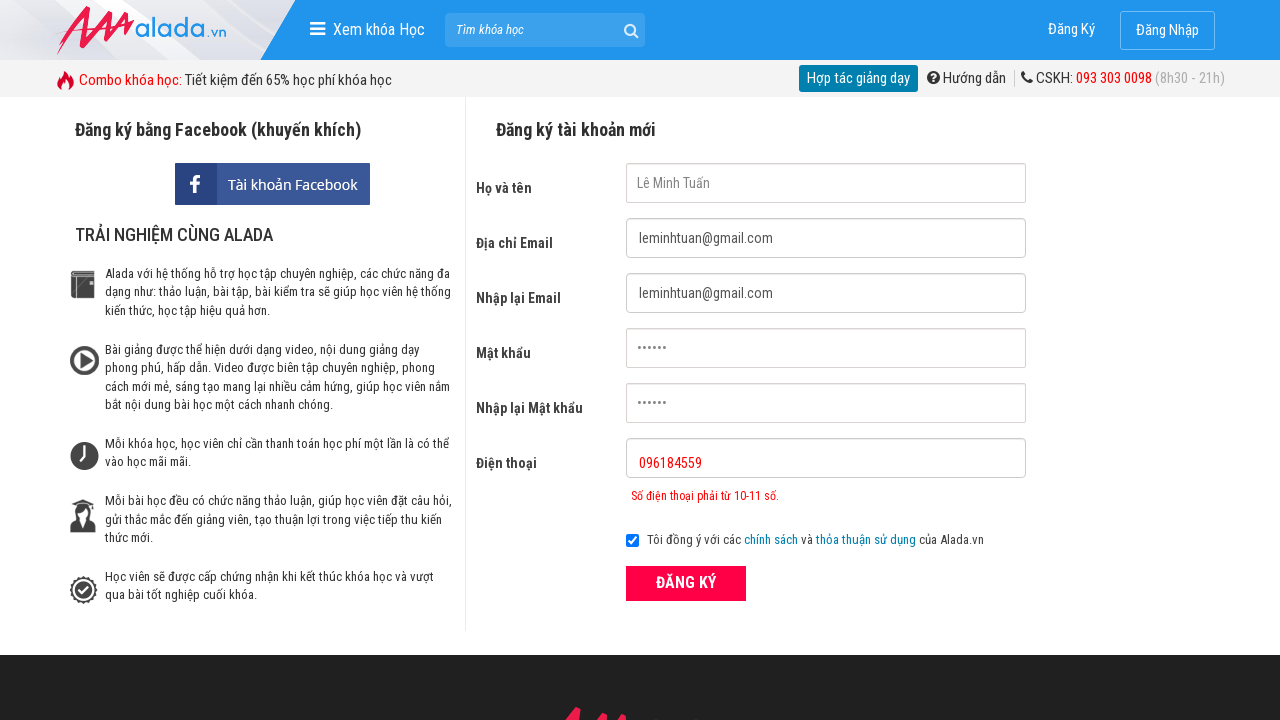

Cleared phone field on #txtPhone
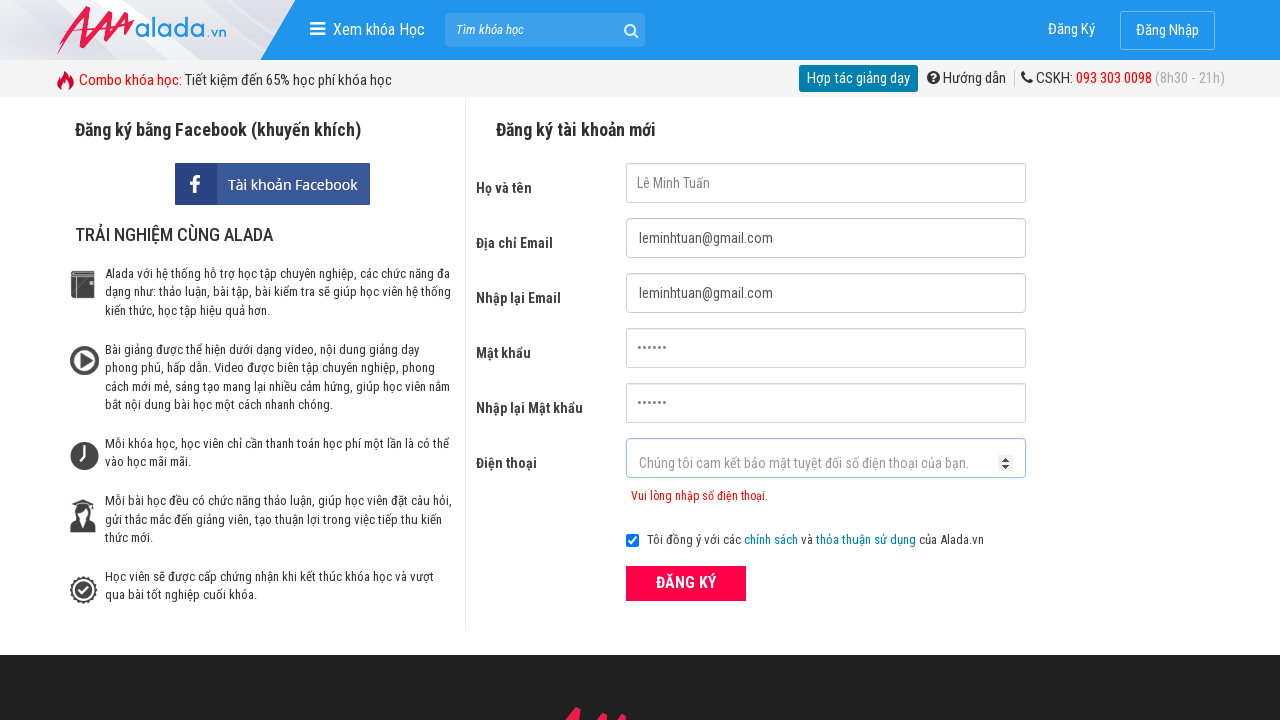

Filled phone field with invalid prefix phone number '06184559' (prefix '06' instead of '09') on #txtPhone
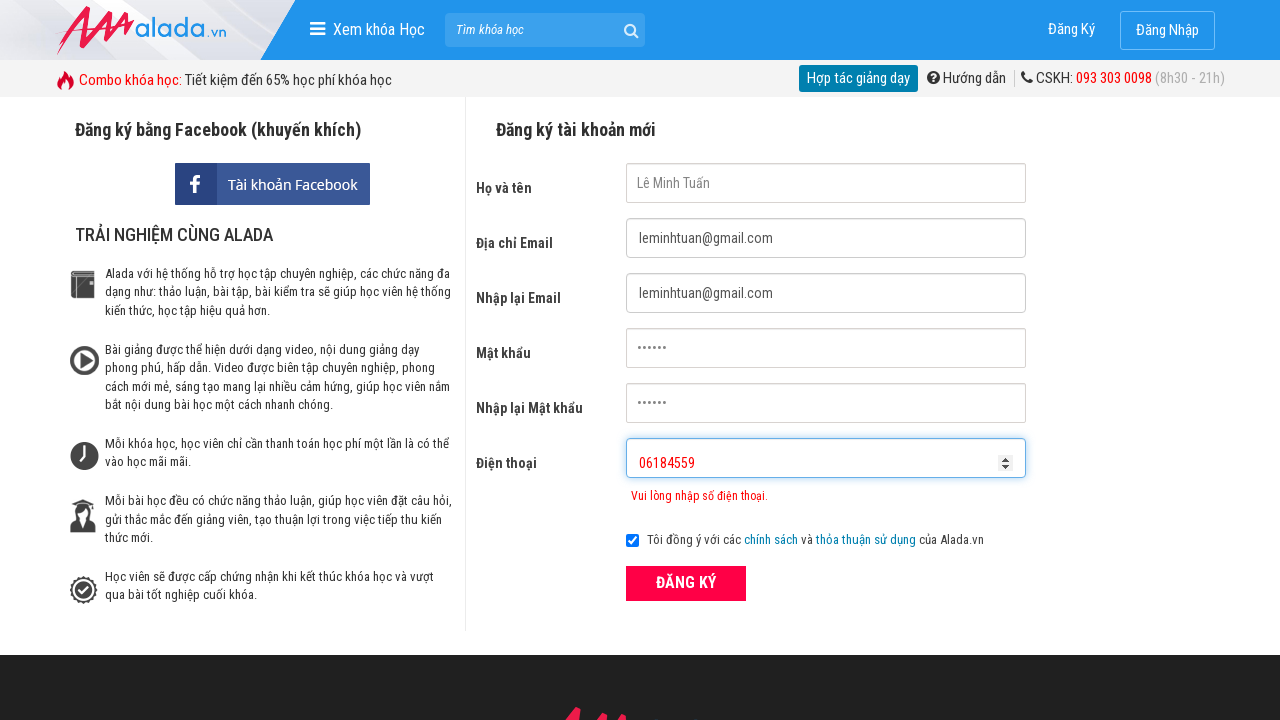

Phone error message appeared for invalid prefix validation
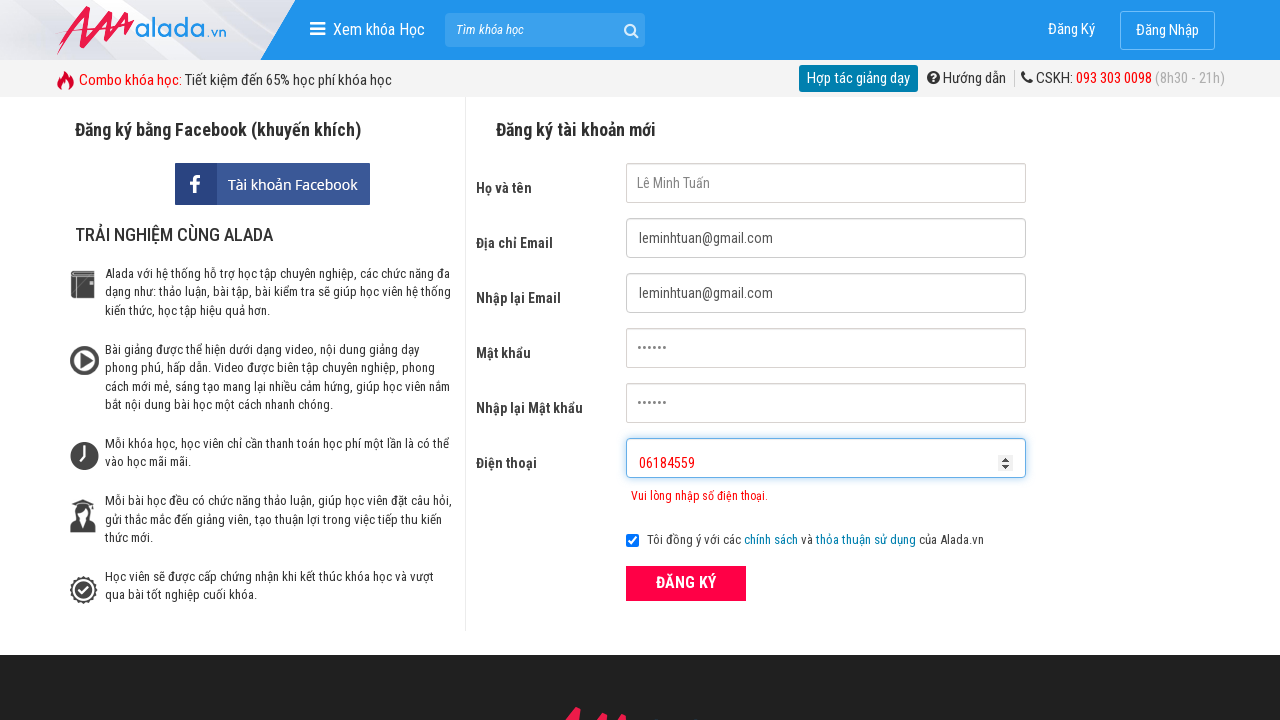

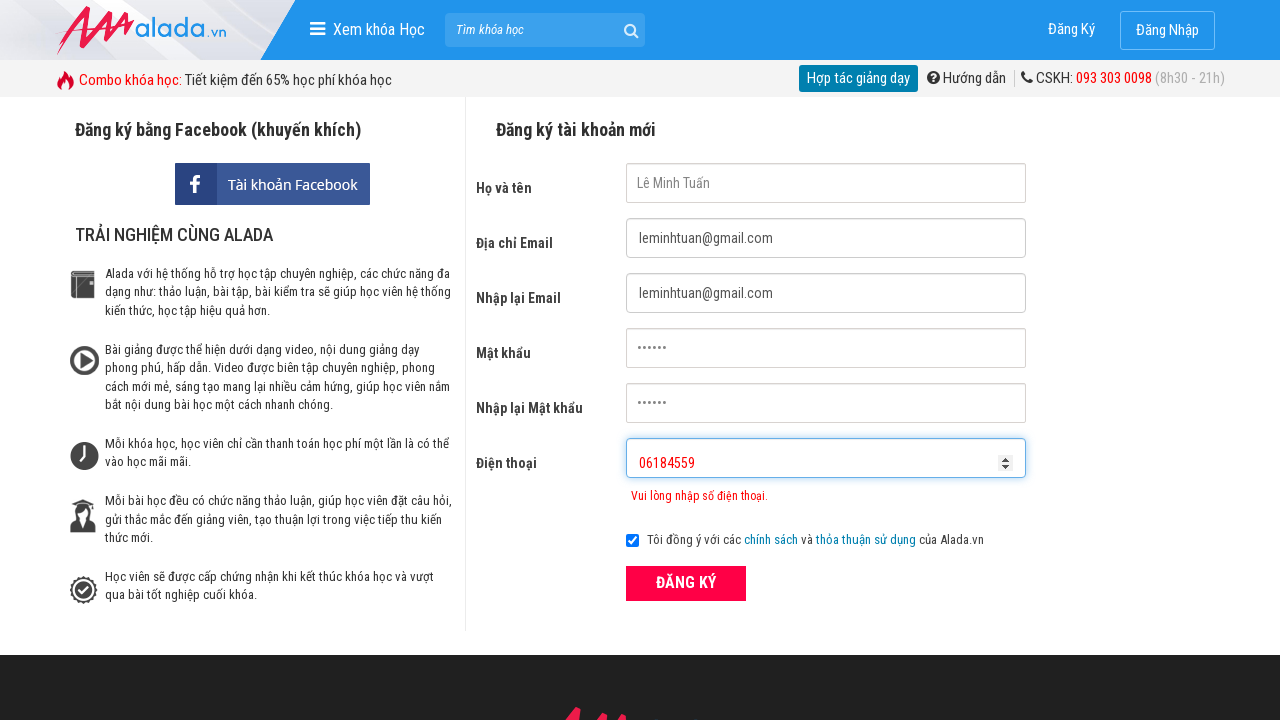